Navigates to the Press Information Bureau website, handles an alert dialog, and verifies footer elements are present

Starting URL: https://pib.gov.in/indexd.aspx

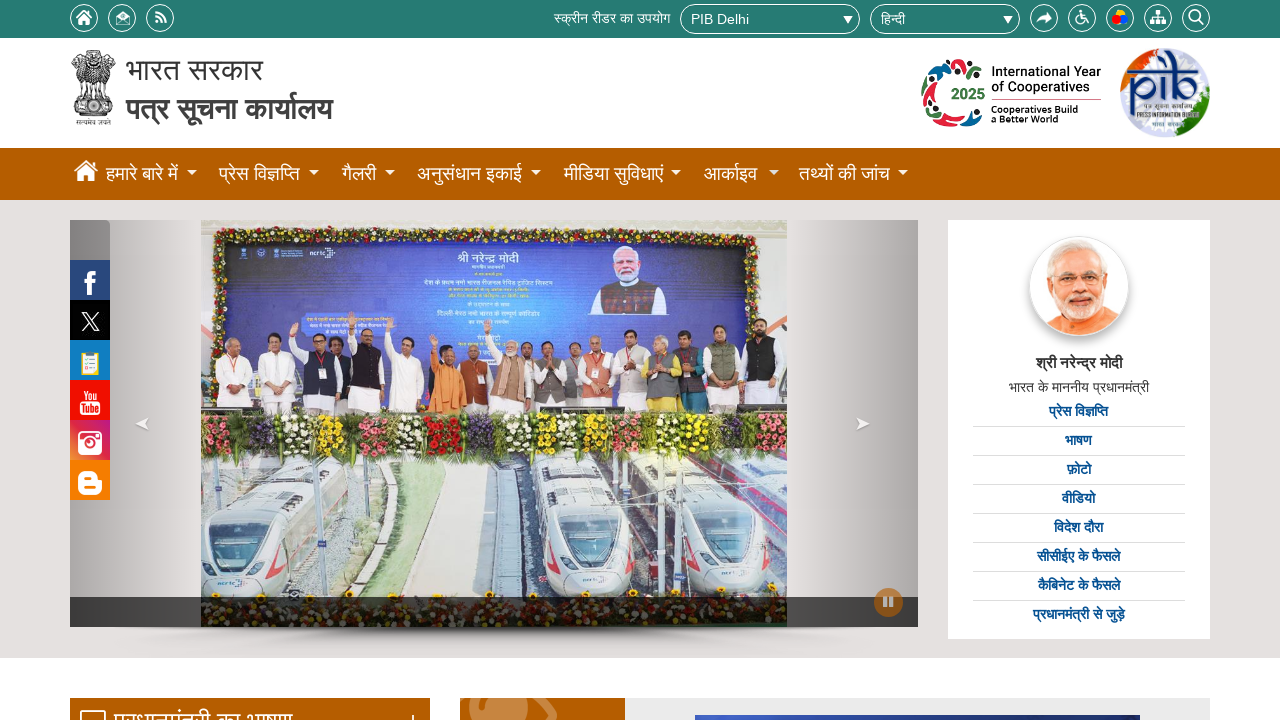

Set up dialog handler to accept alerts
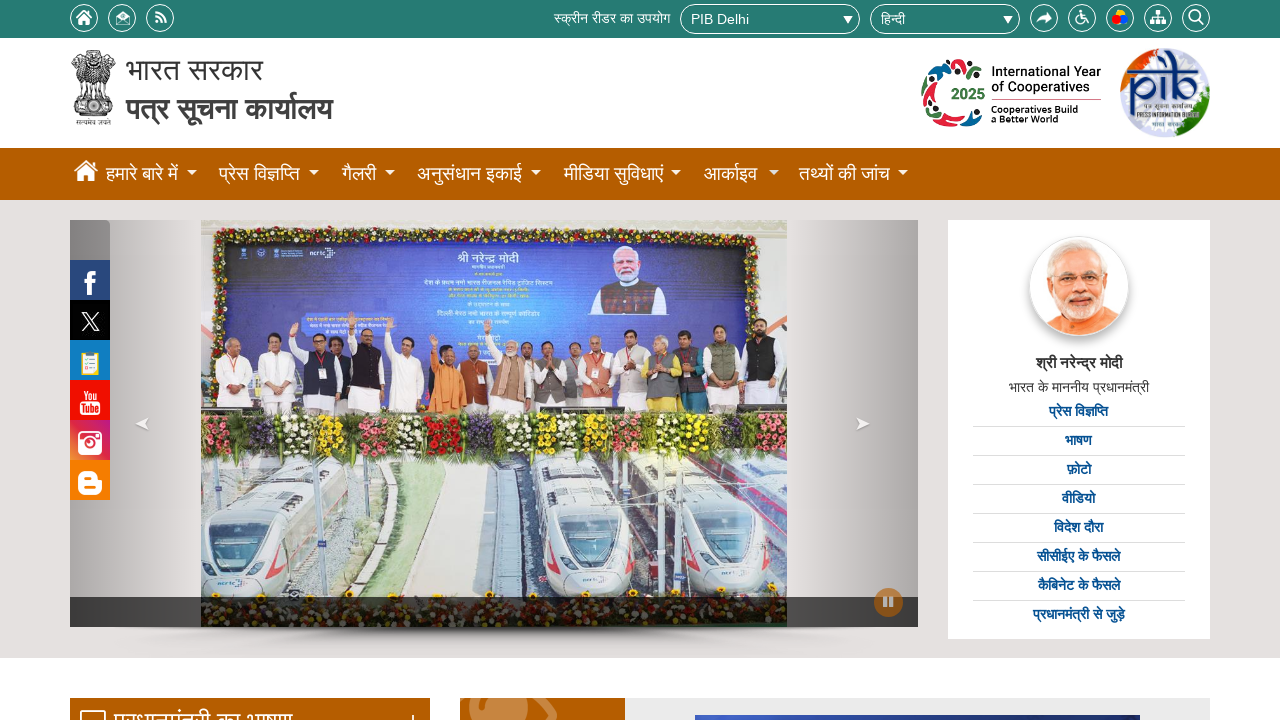

Waited for footer sections to load
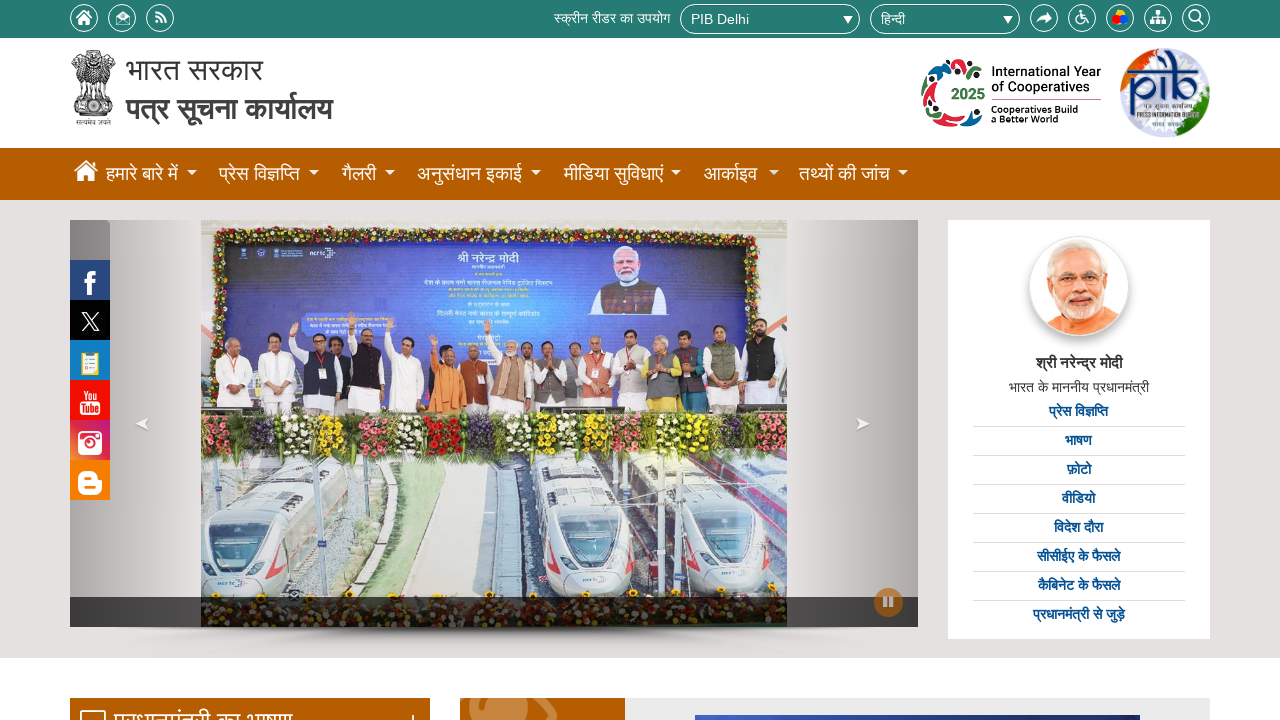

Retrieved all footer section elements
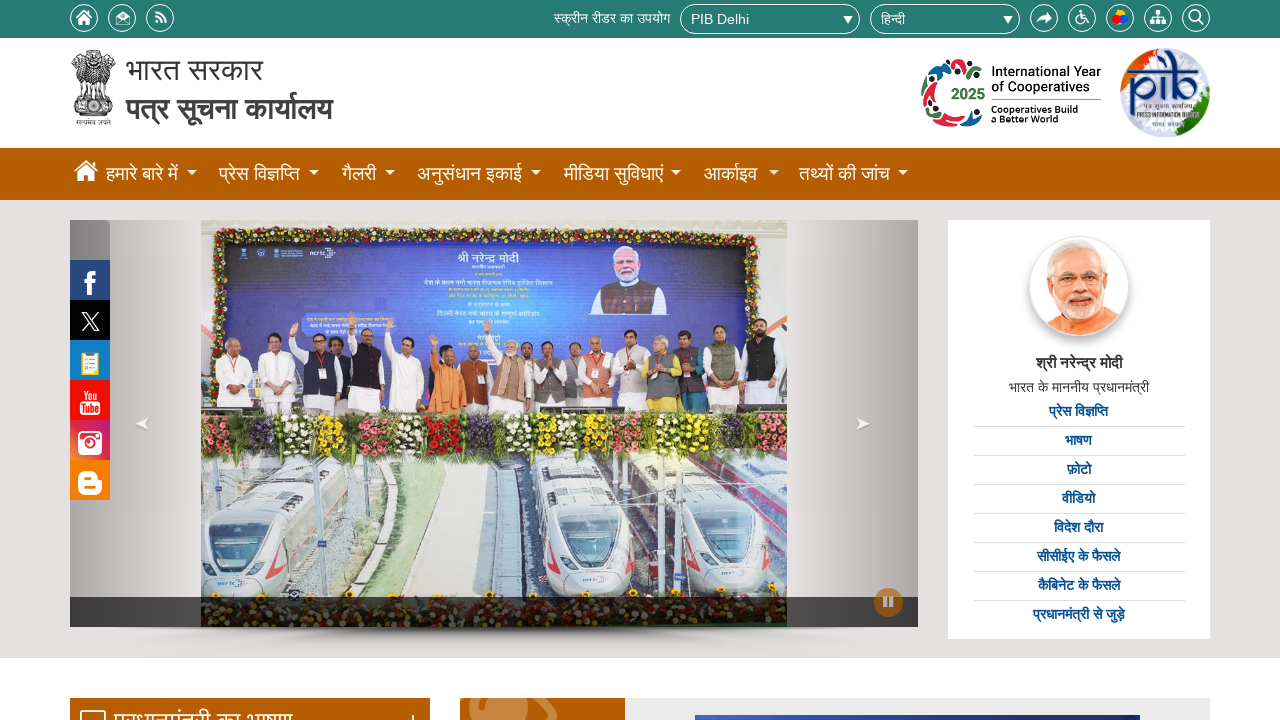

Verified that footer sections are present on the page
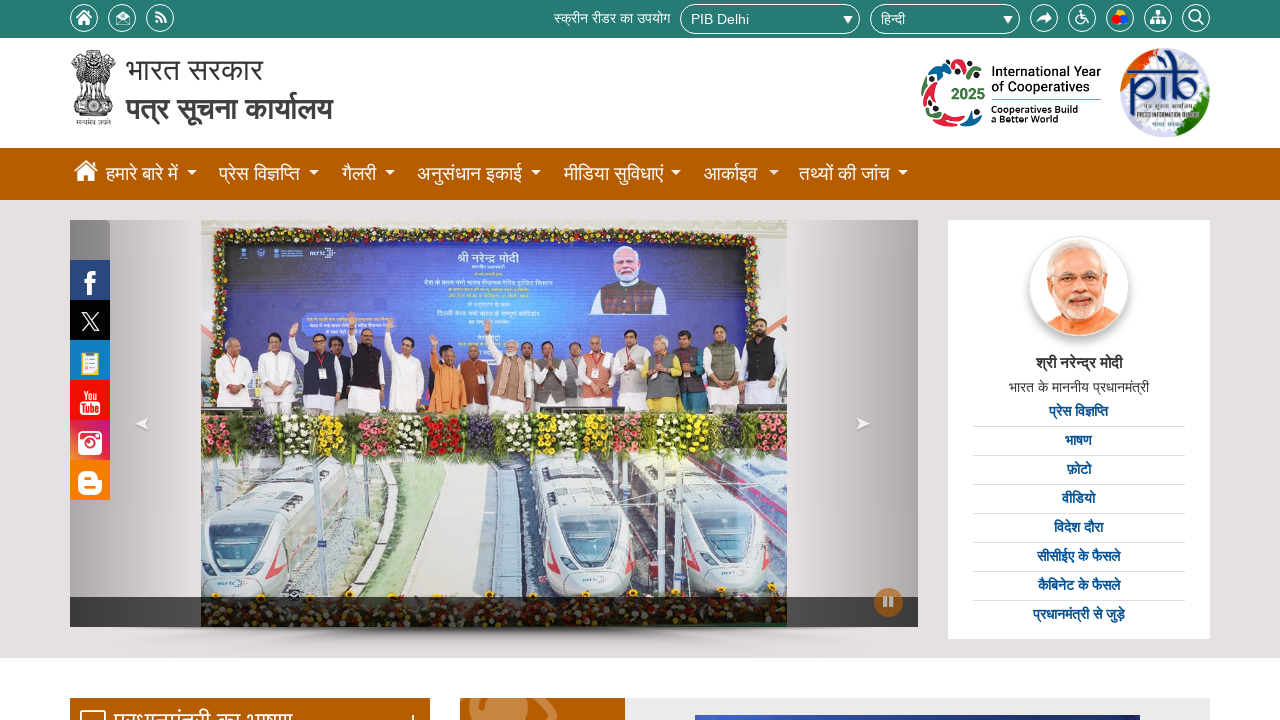

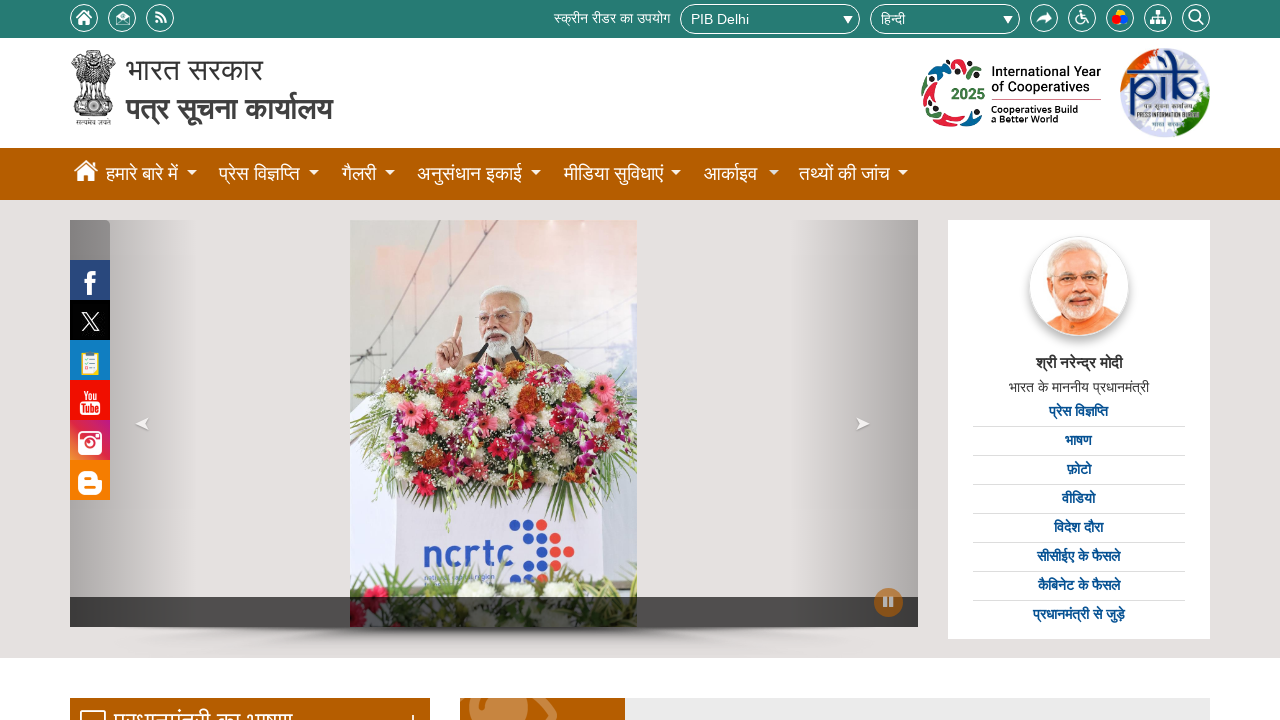